Tests explicit wait for loading icon to become invisible after clicking start button, then verifies "Hello World!" text is displayed.

Starting URL: http://the-internet.herokuapp.com/dynamic_loading/2

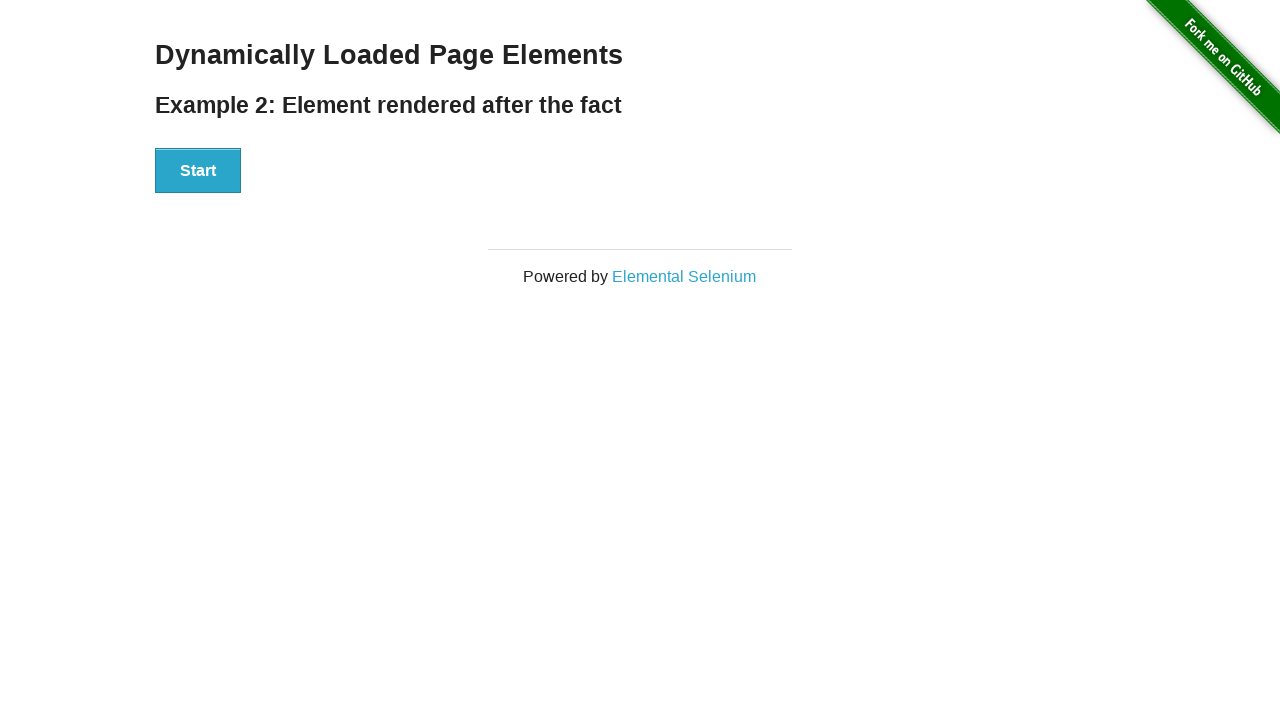

Clicked the start button at (198, 171) on xpath=//div[@id='start']/button
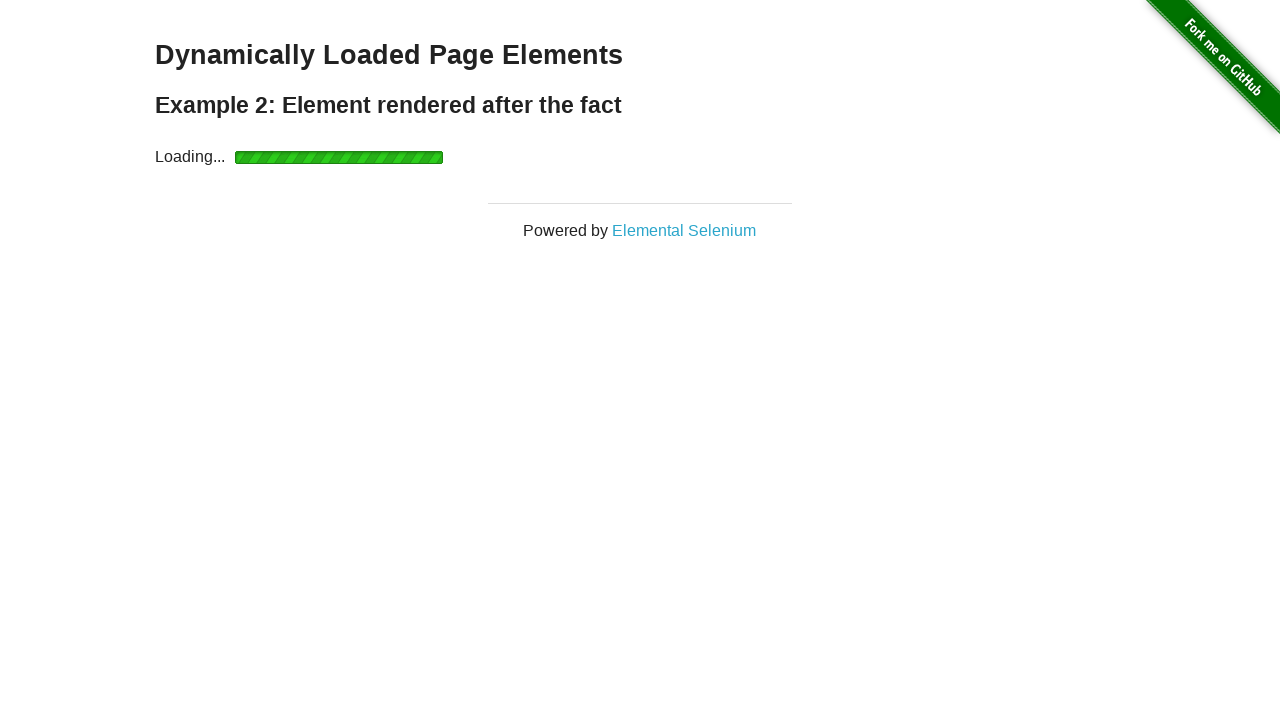

Loading icon became invisible after explicit wait
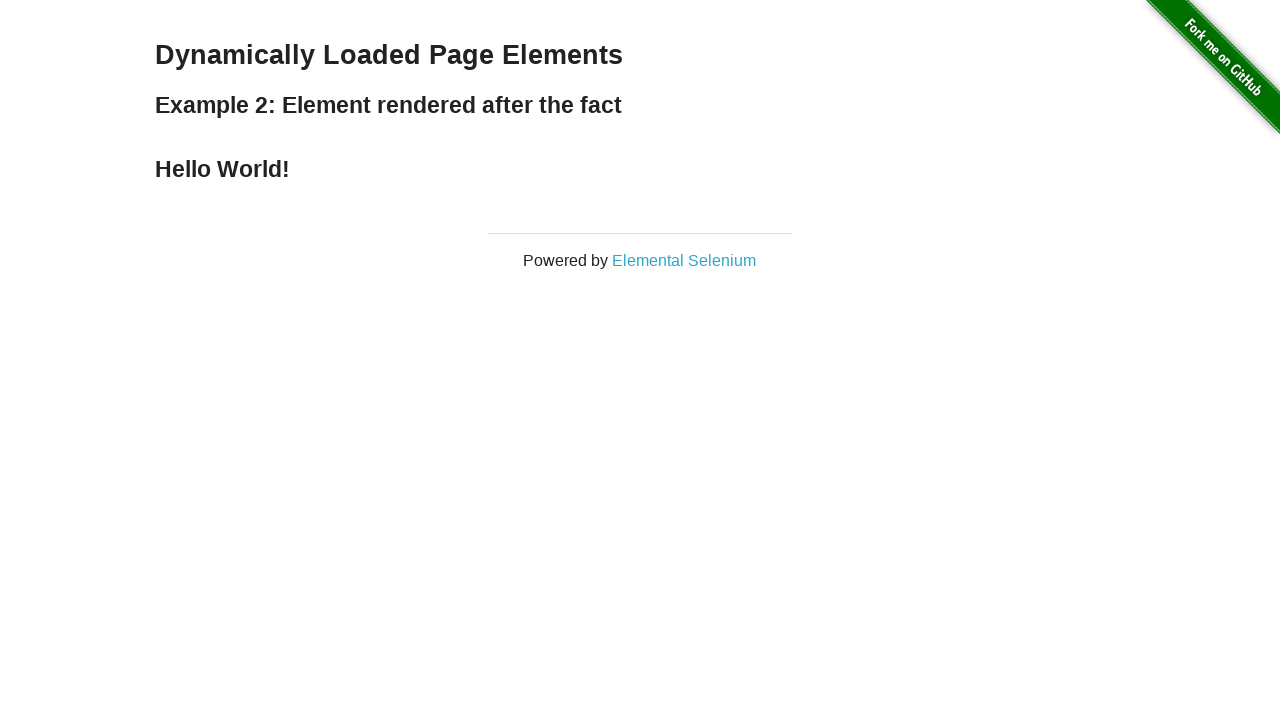

Located the finish text element
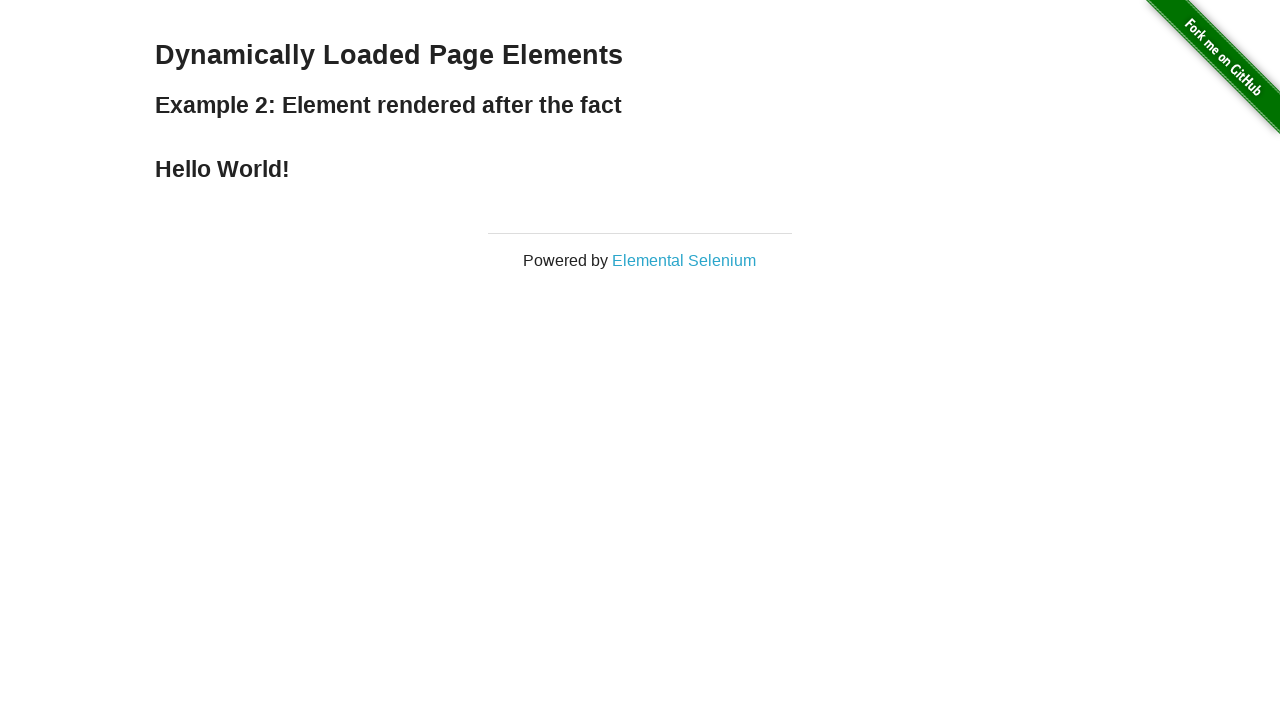

Verified that 'Hello World!' text is visible
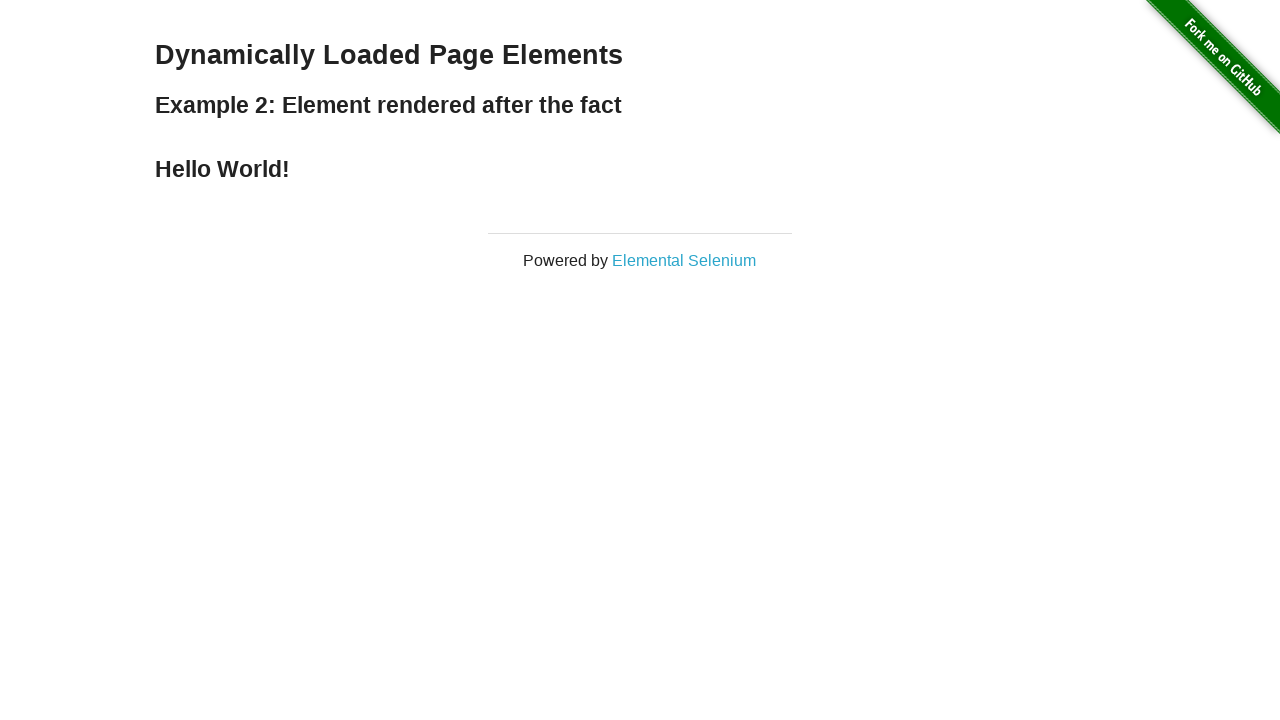

Verified that text content matches 'Hello World!'
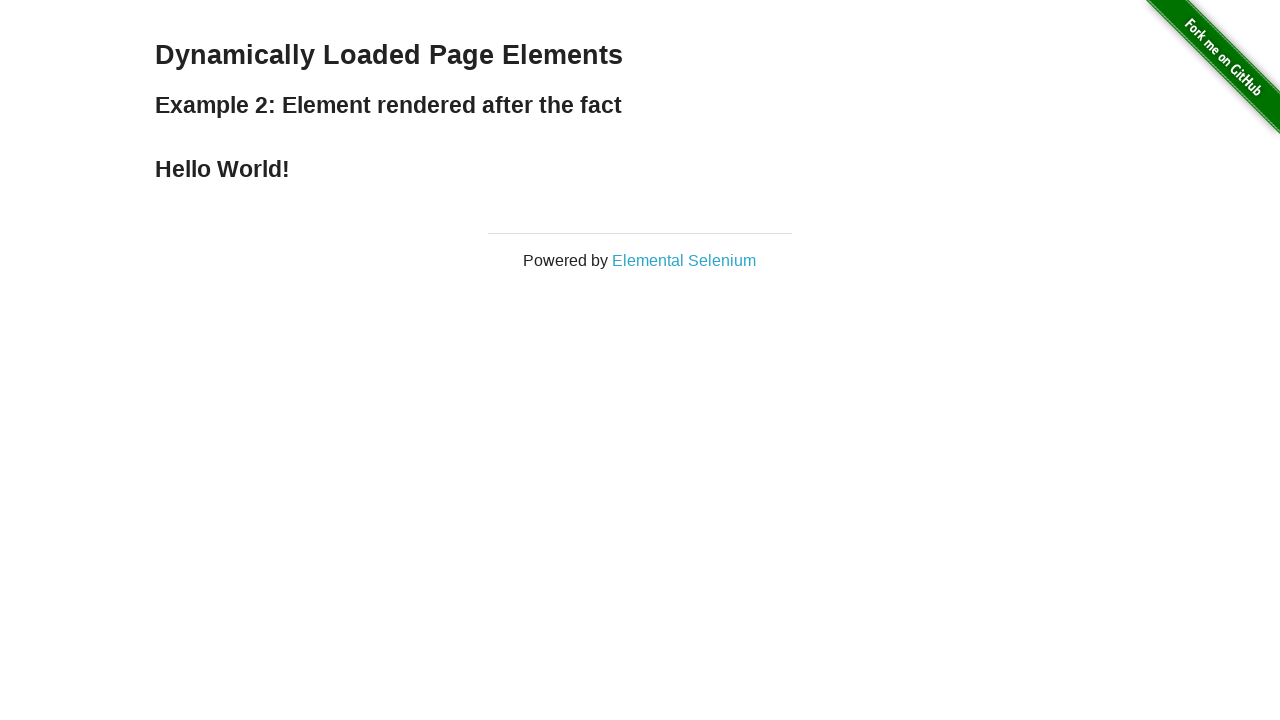

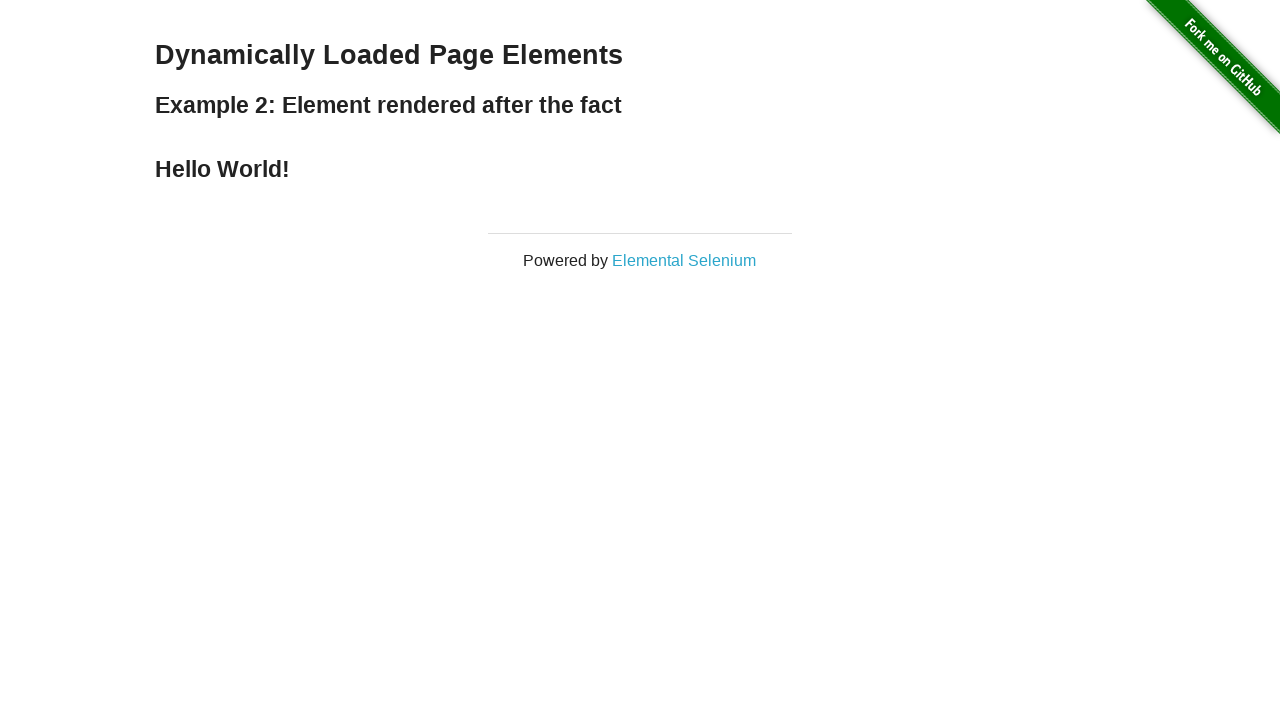